Tests table interaction by finding a row containing "Doe" in the last name column and clicking its delete link to remove the entry.

Starting URL: https://the-internet.herokuapp.com/tables#edit

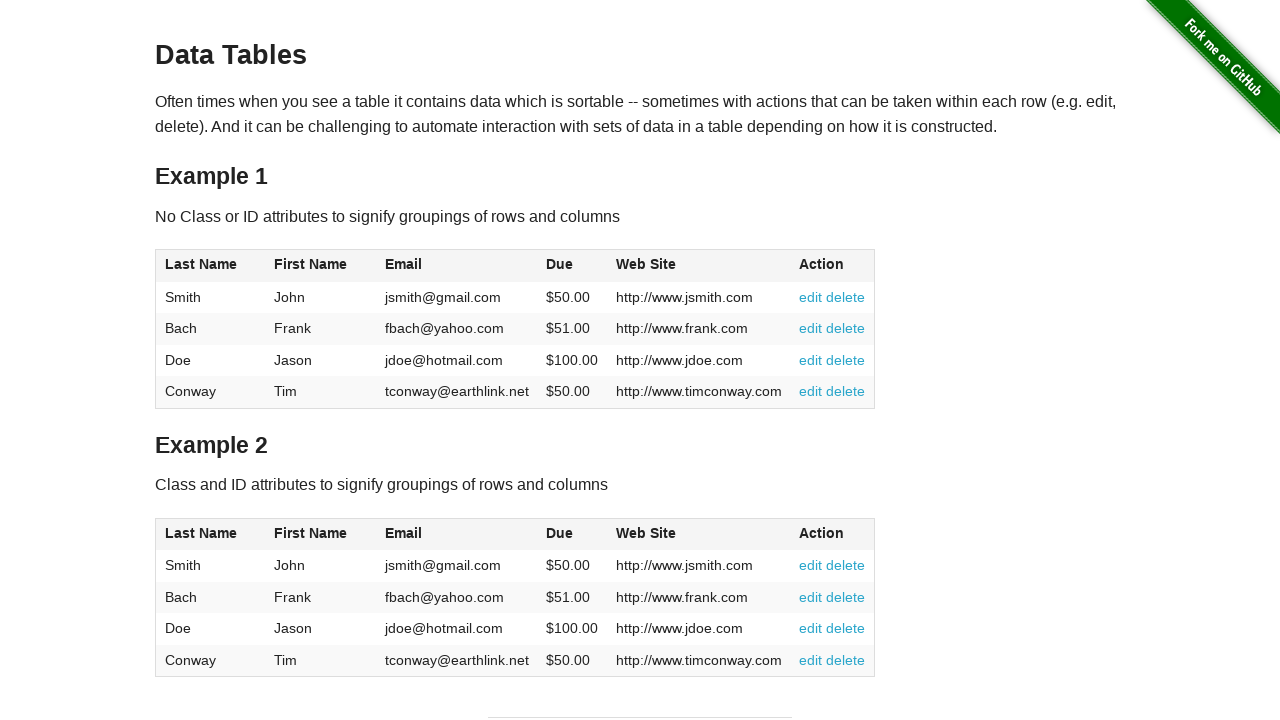

Retrieved all last name cells from table1 first column
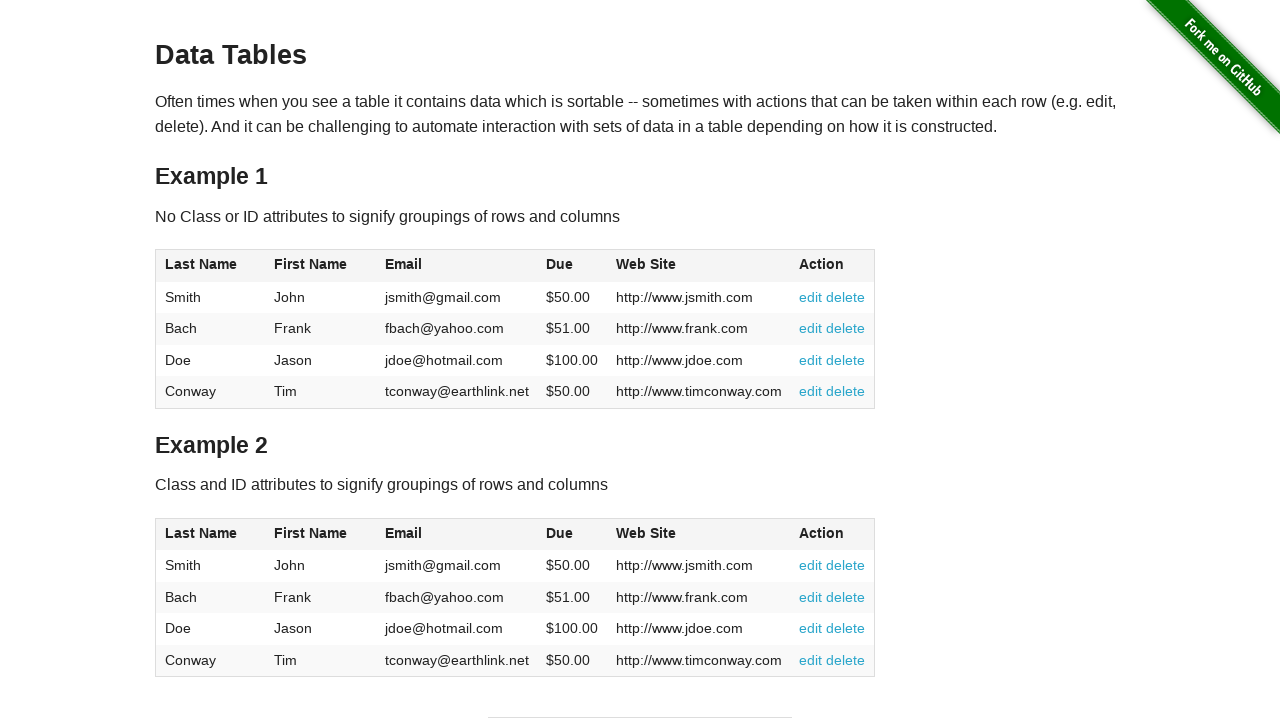

Retrieved text content from cell 0: 'Smith'
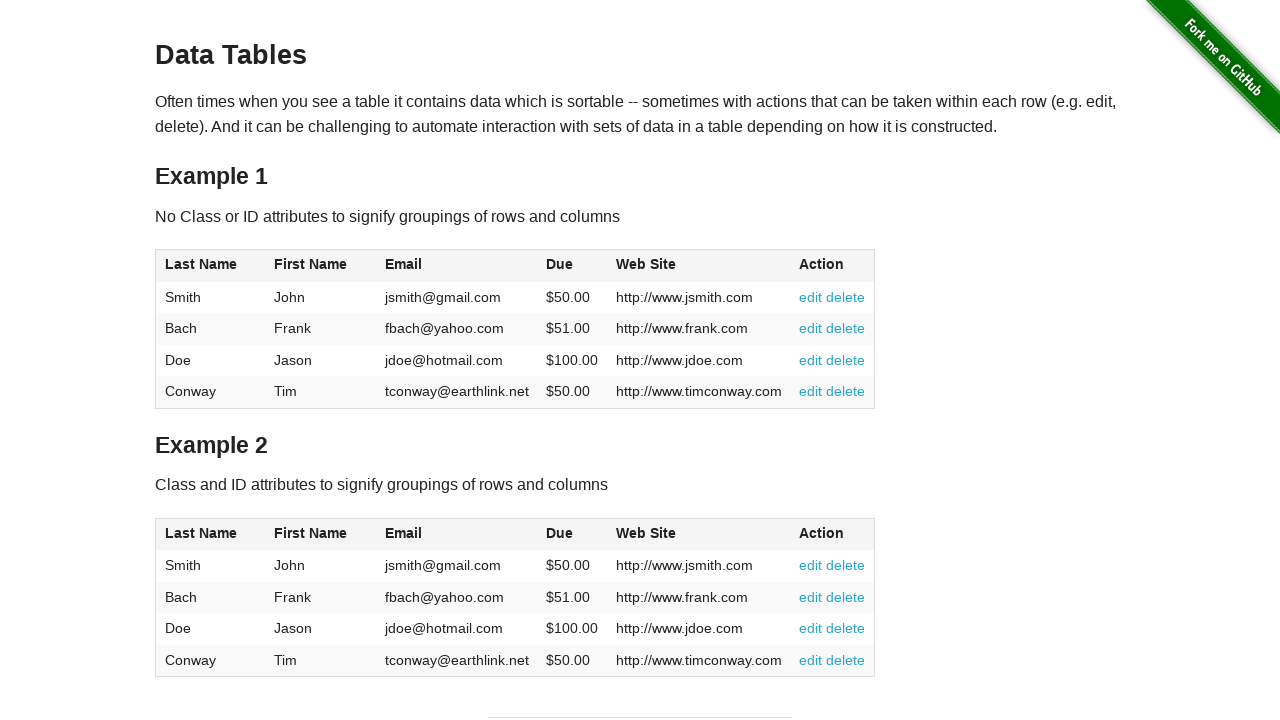

Retrieved text content from cell 1: 'Bach'
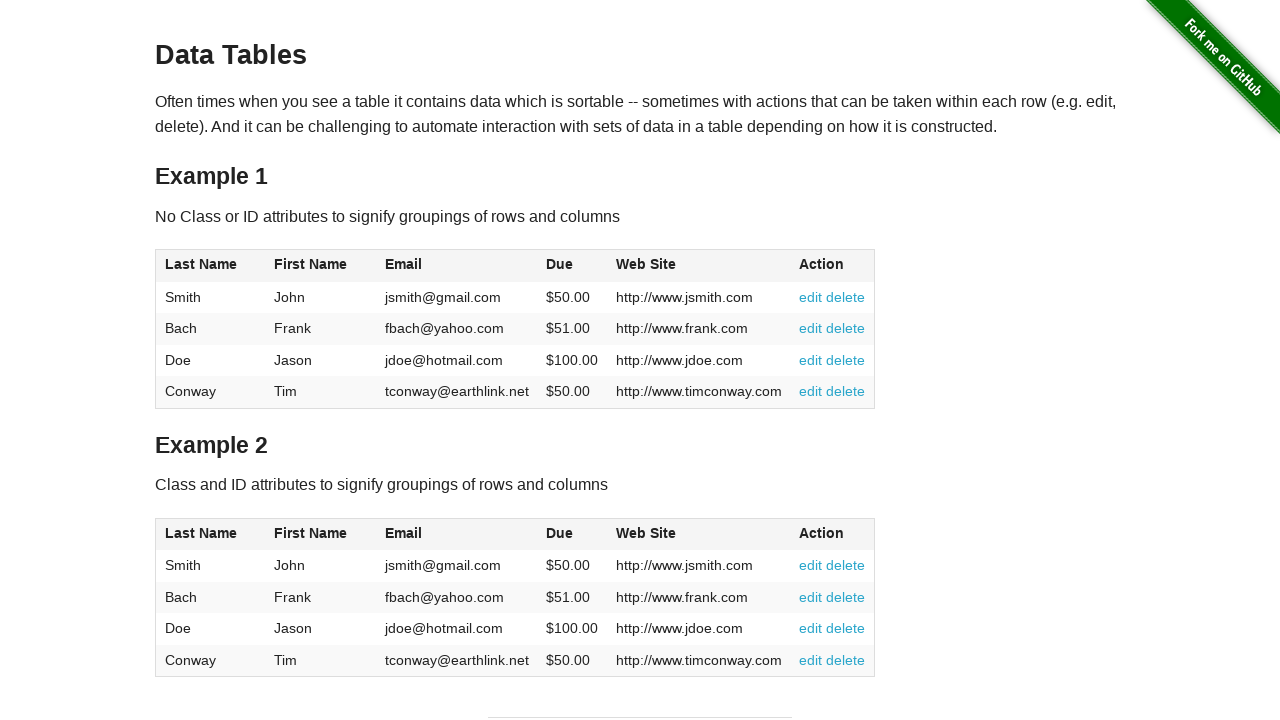

Retrieved text content from cell 2: 'Doe'
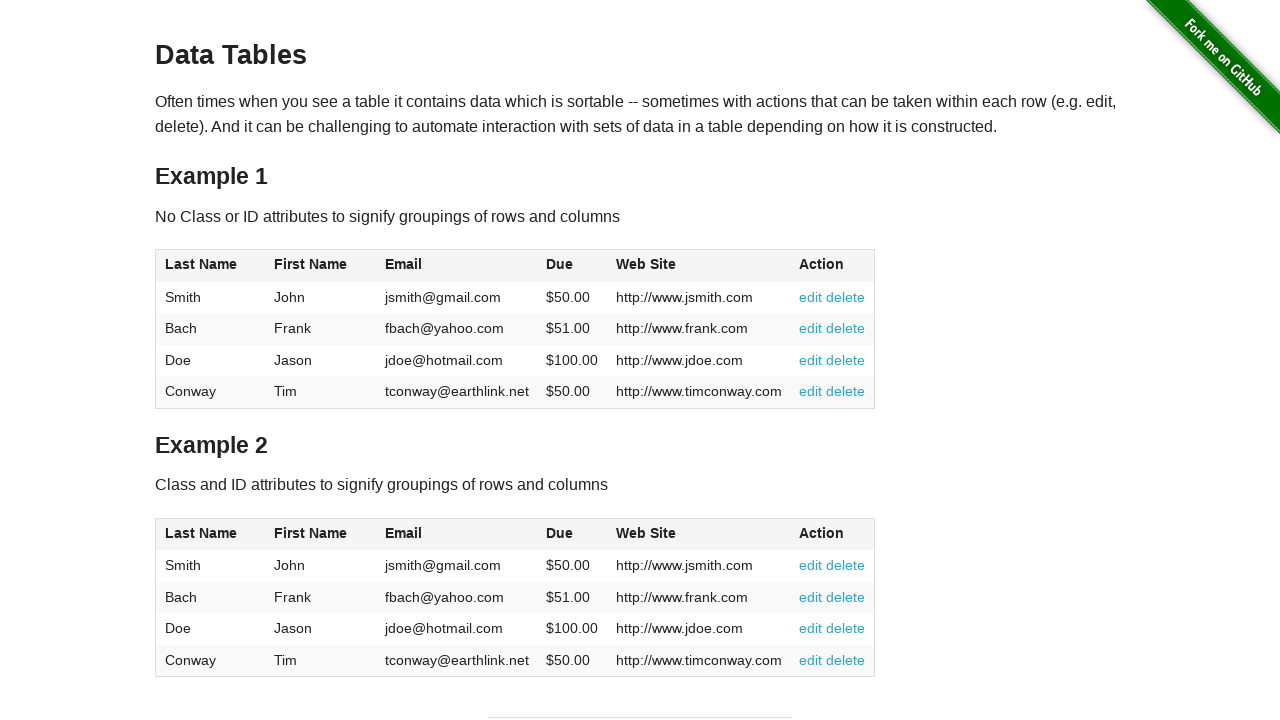

Found delete links in table rows
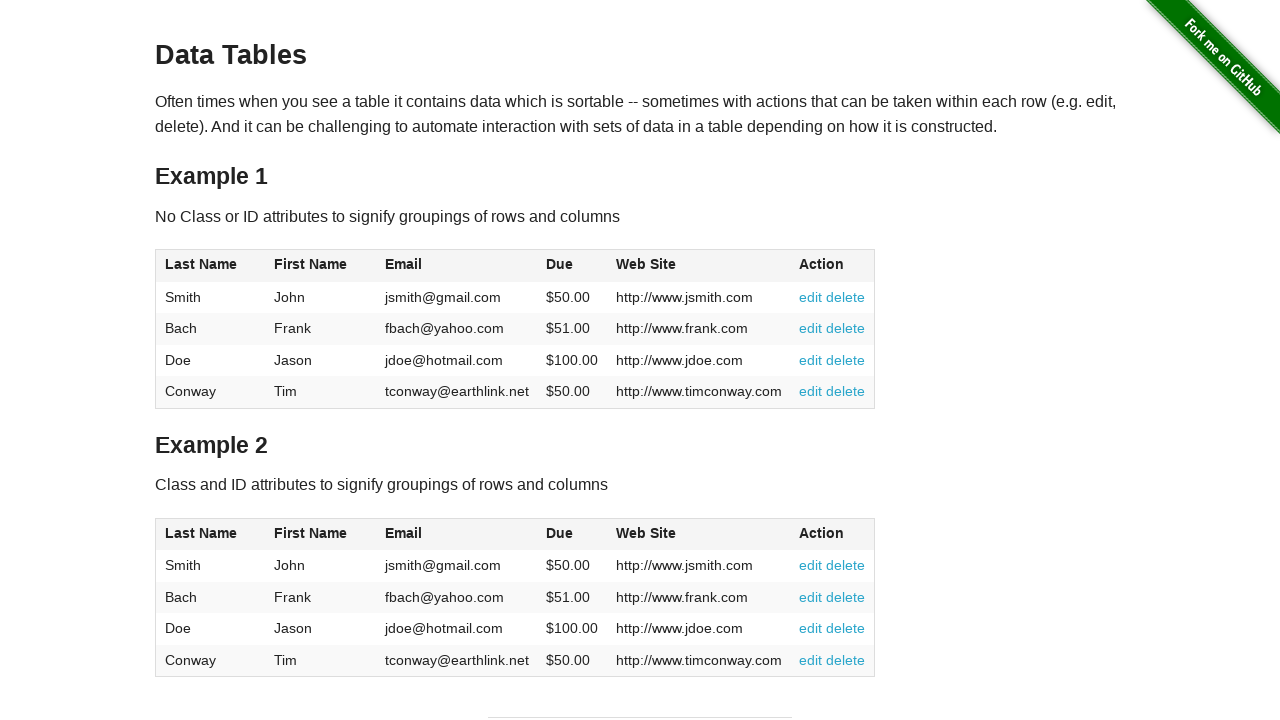

Clicked delete link for row 2 containing 'Doe' at (846, 360) on xpath=//a[text()='delete'] >> nth=2
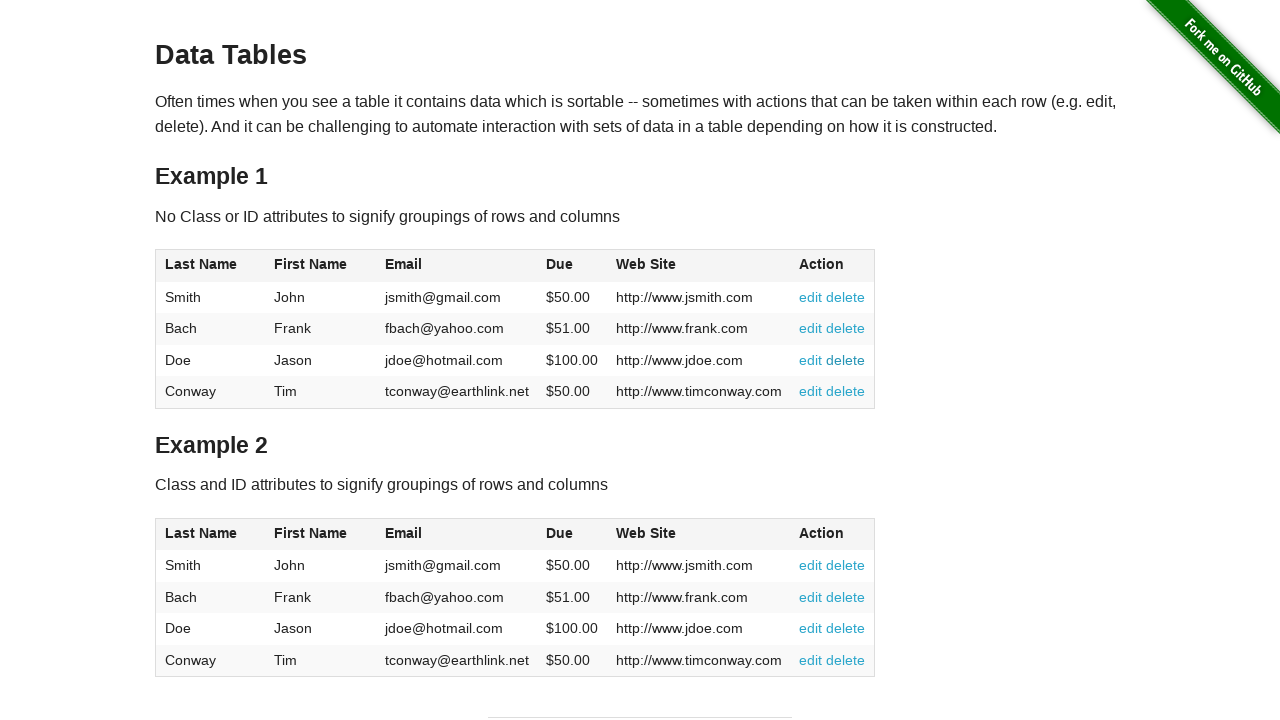

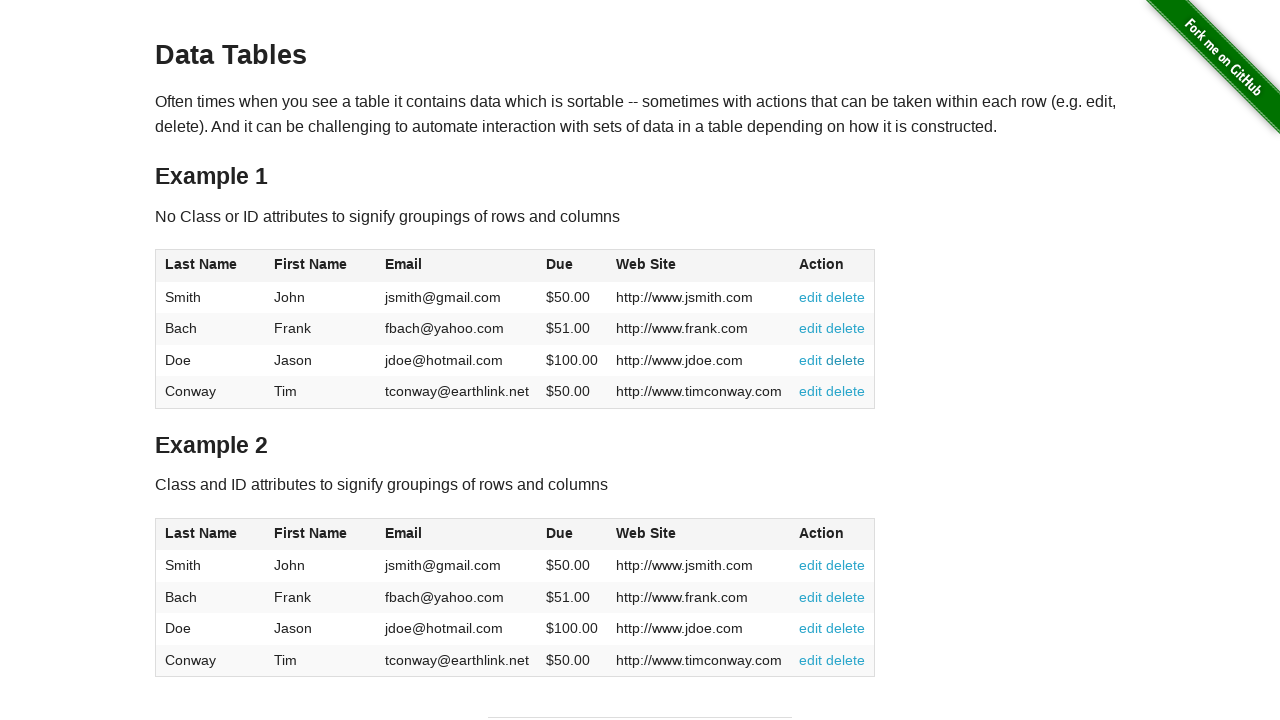